Tests drag and drop functionality on jQuery UI demo page by dragging an element from source to target location

Starting URL: https://jqueryui.com/droppable/

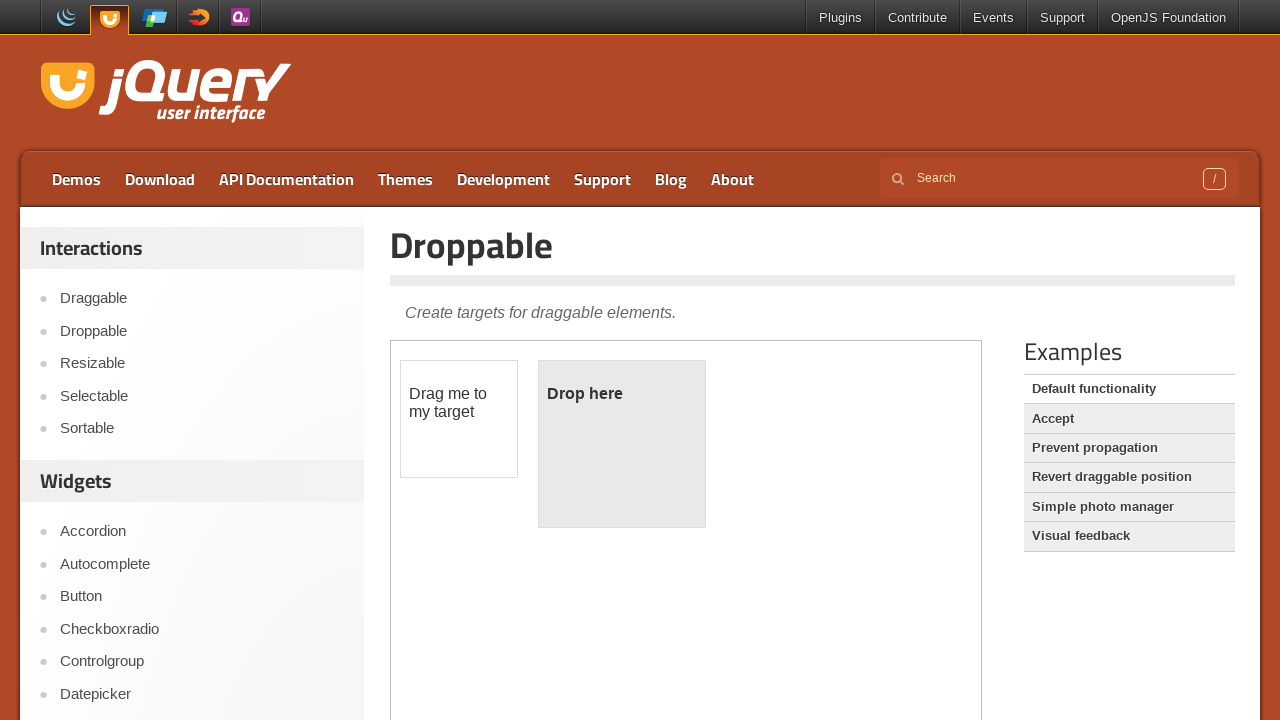

Located iframe containing drag and drop elements
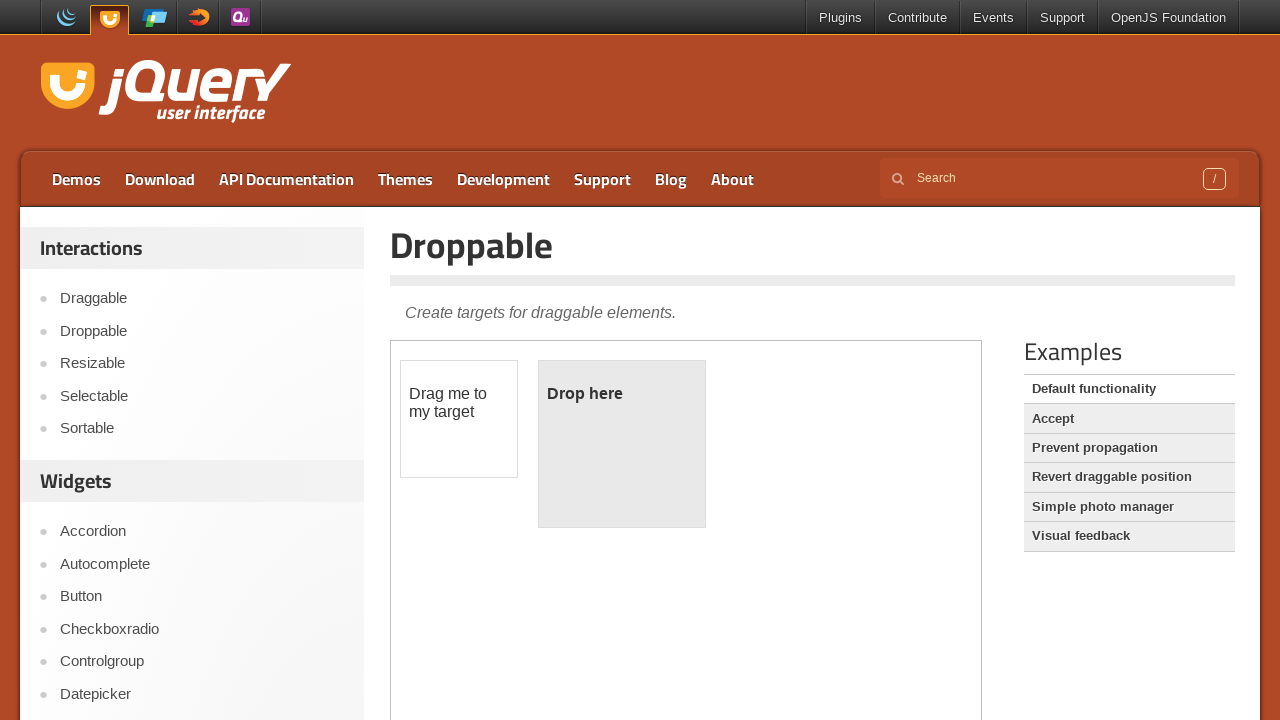

Located source element (#draggable) in iframe
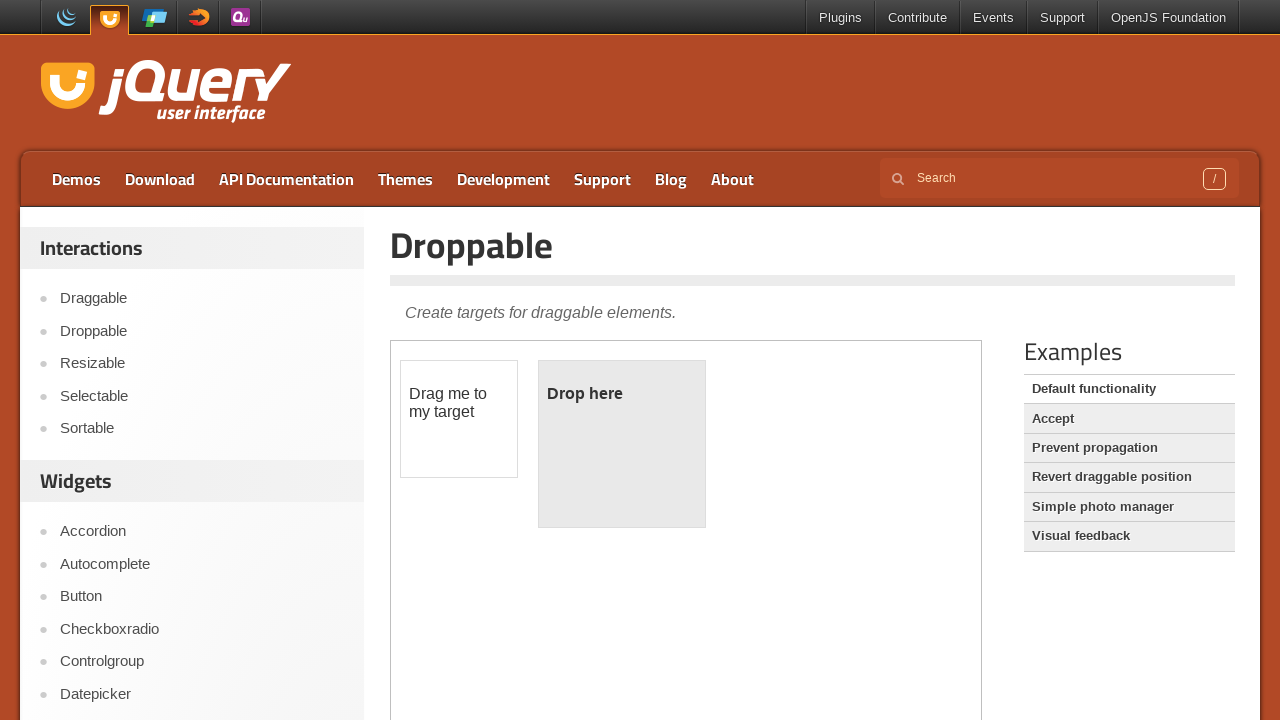

Located target element (#droppable) in iframe
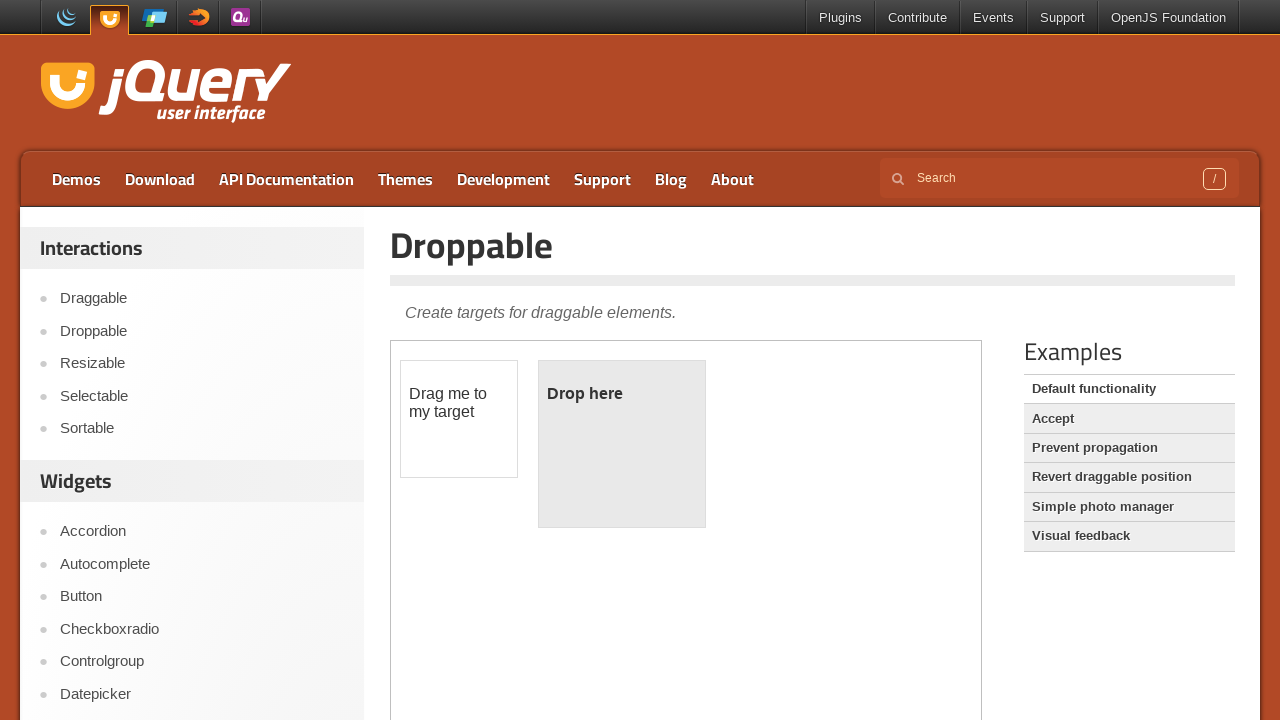

Retrieved target element bounding box
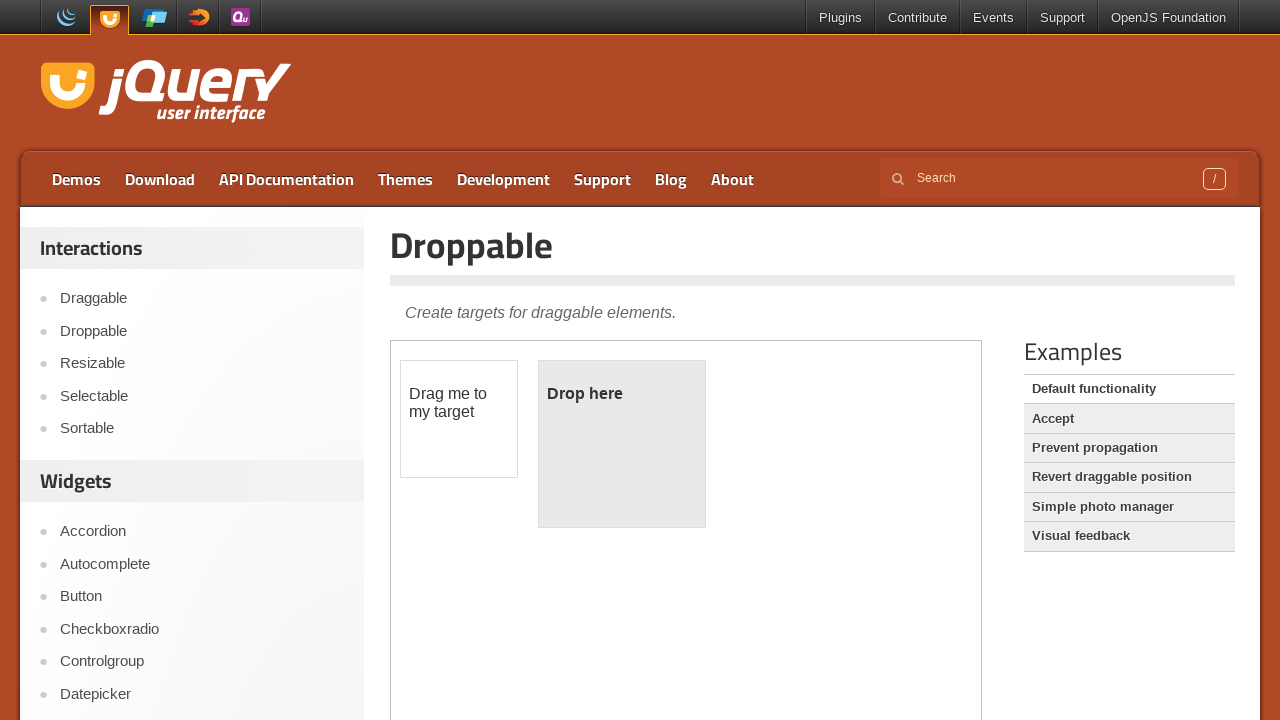

Dragged source element to target element at (622, 444)
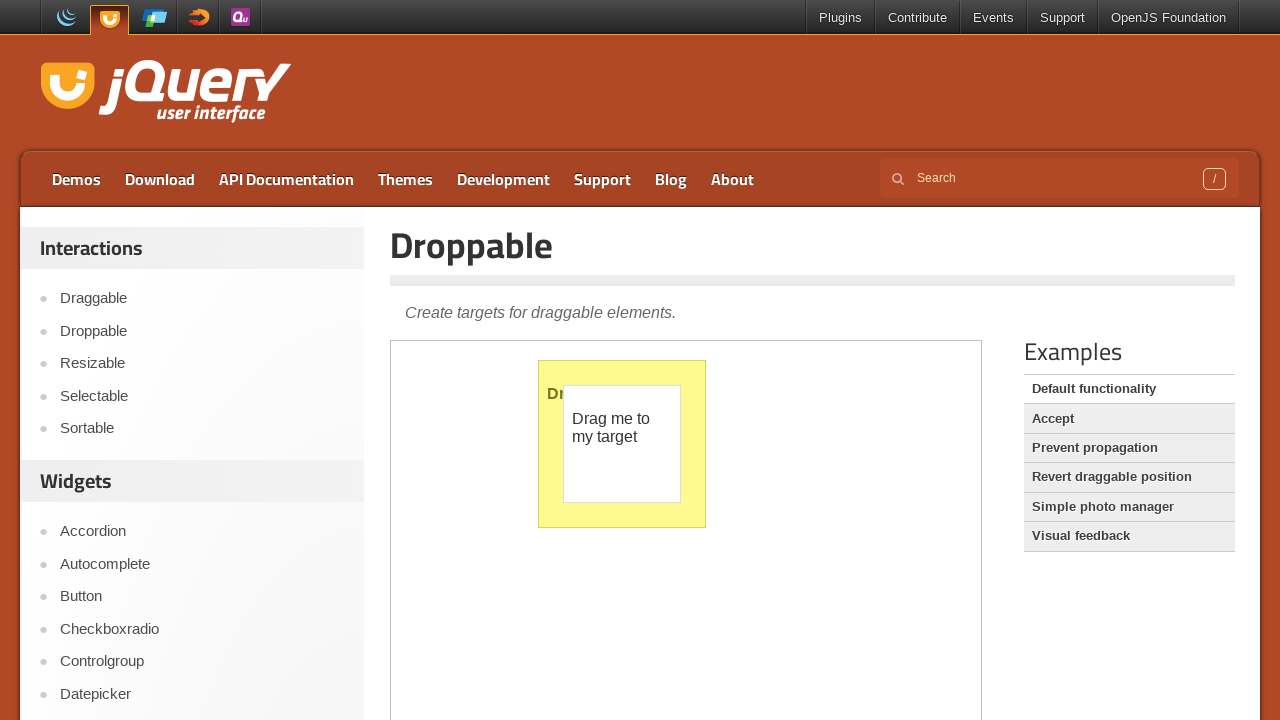

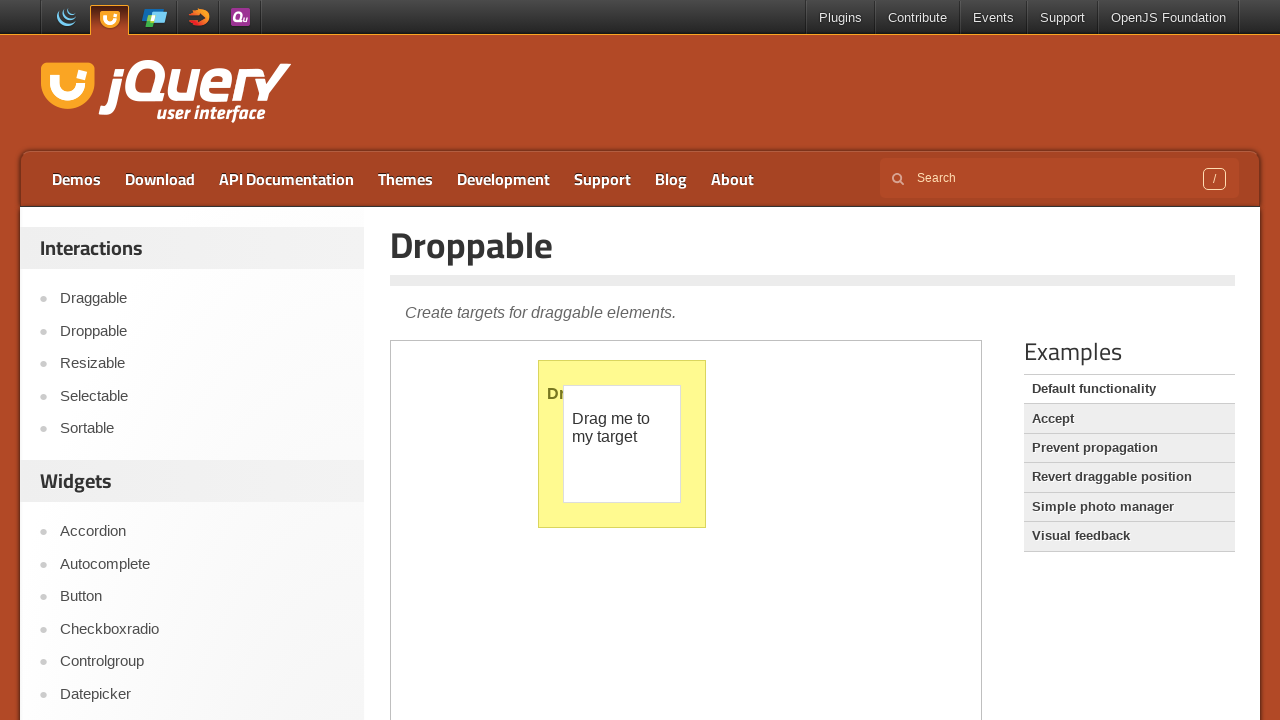